Tests that the first element can be removed when multiple elements are present

Starting URL: https://the-internet.herokuapp.com/add_remove_elements/

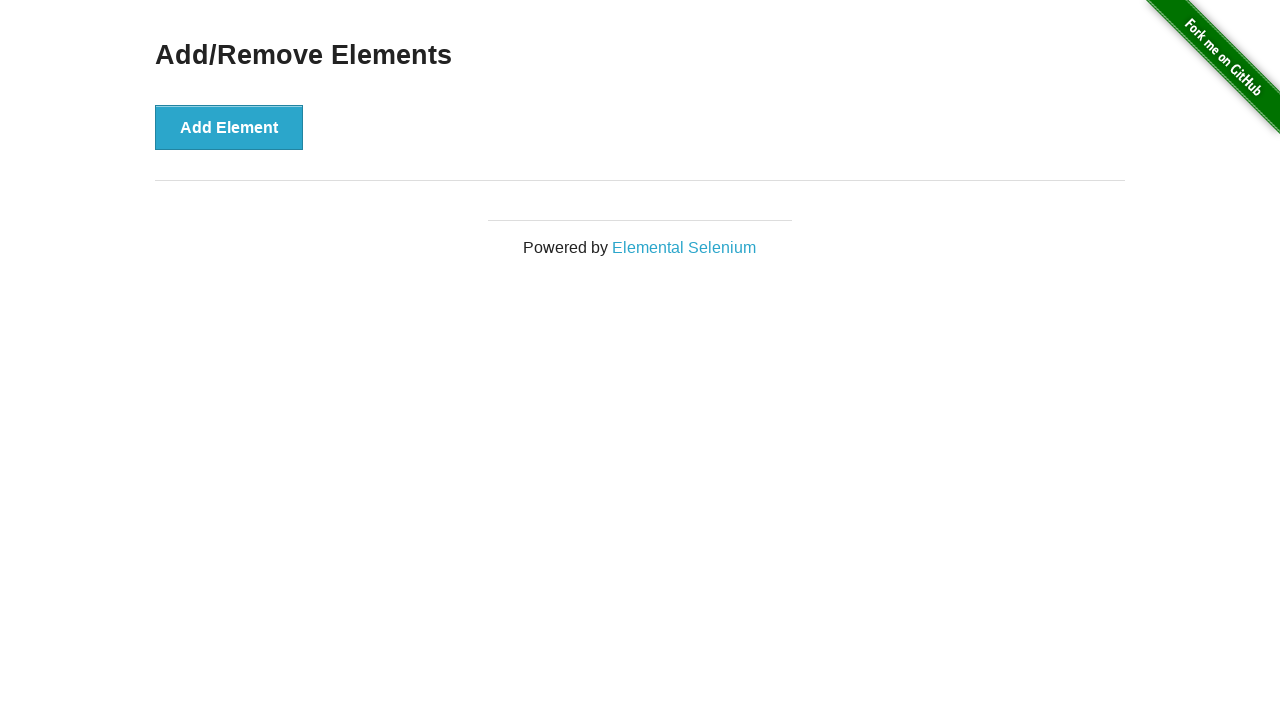

Clicked Add Element button (1st time) at (229, 127) on button:has-text('Add Element')
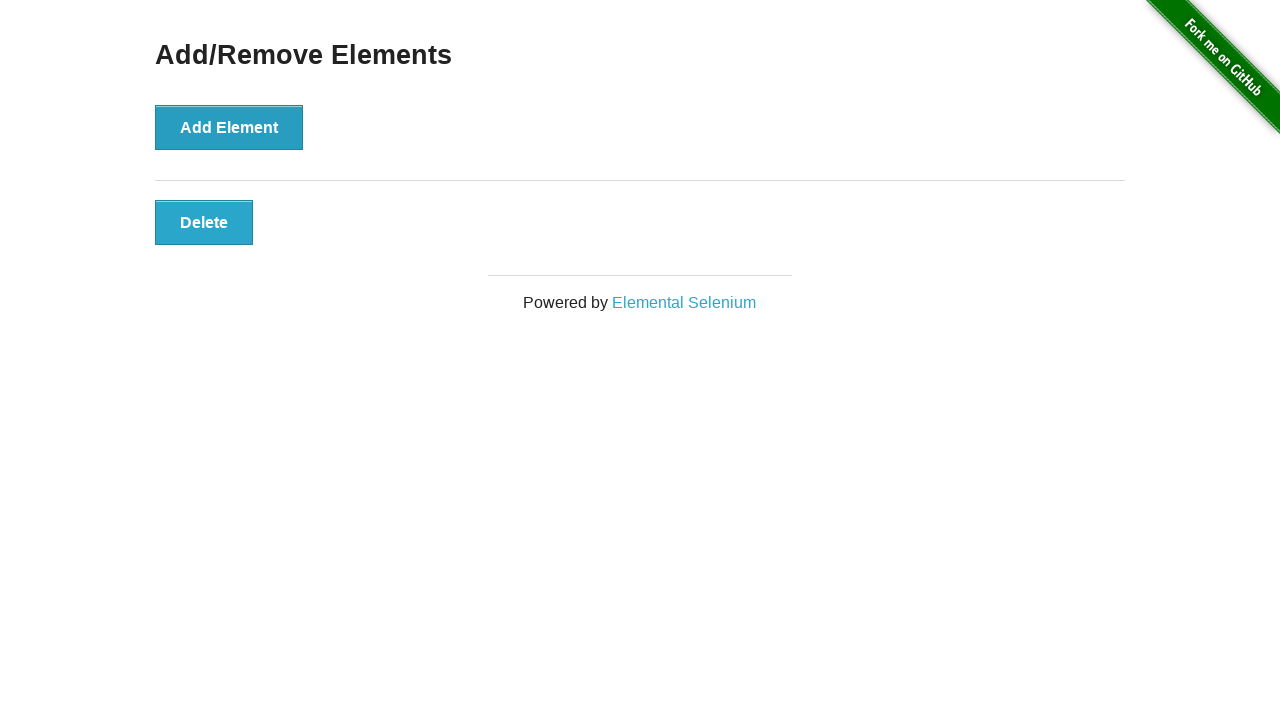

Clicked Add Element button (2nd time) at (229, 127) on button:has-text('Add Element')
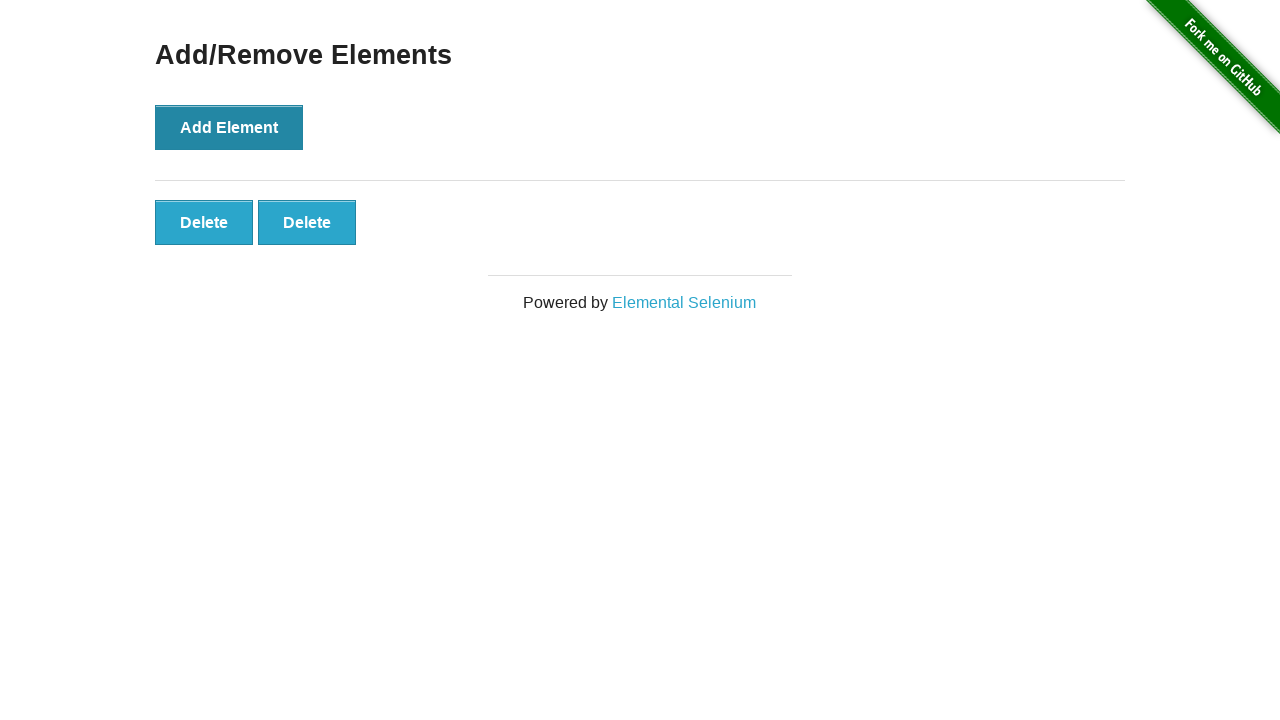

Clicked the first Delete button to remove first element at (204, 222) on button.added-manually >> nth=0
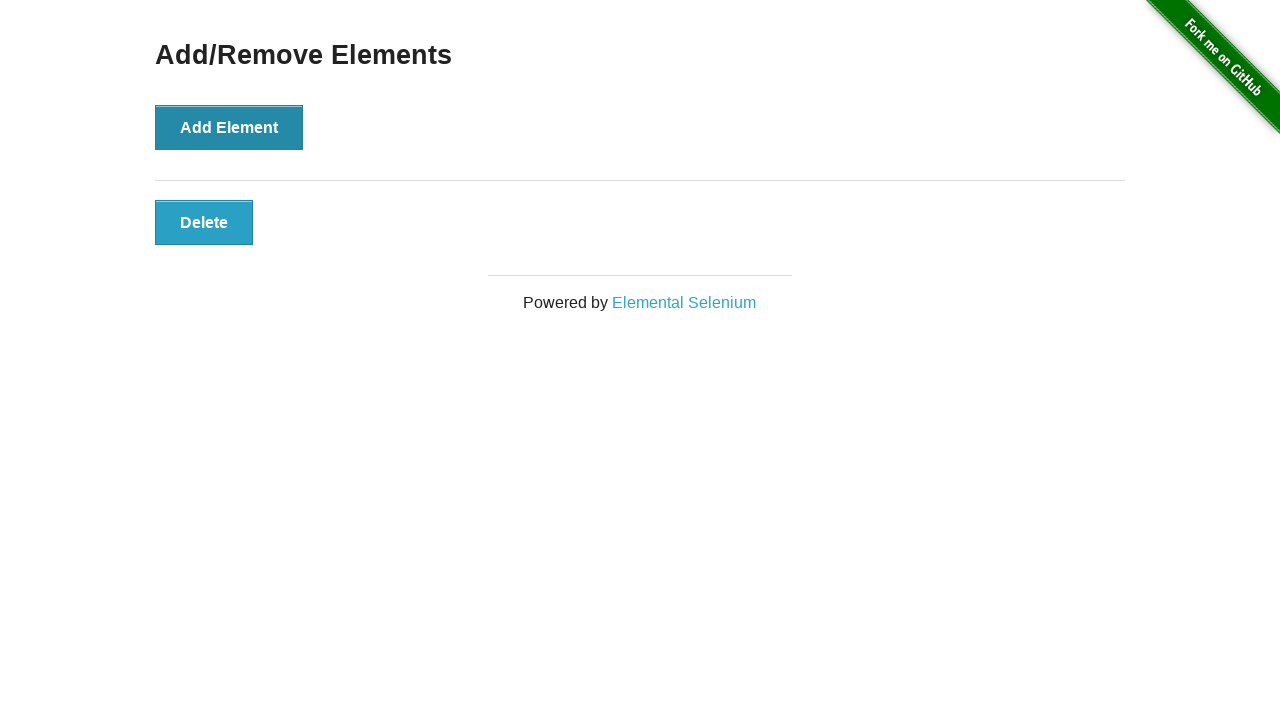

Verified that exactly one Delete button remains
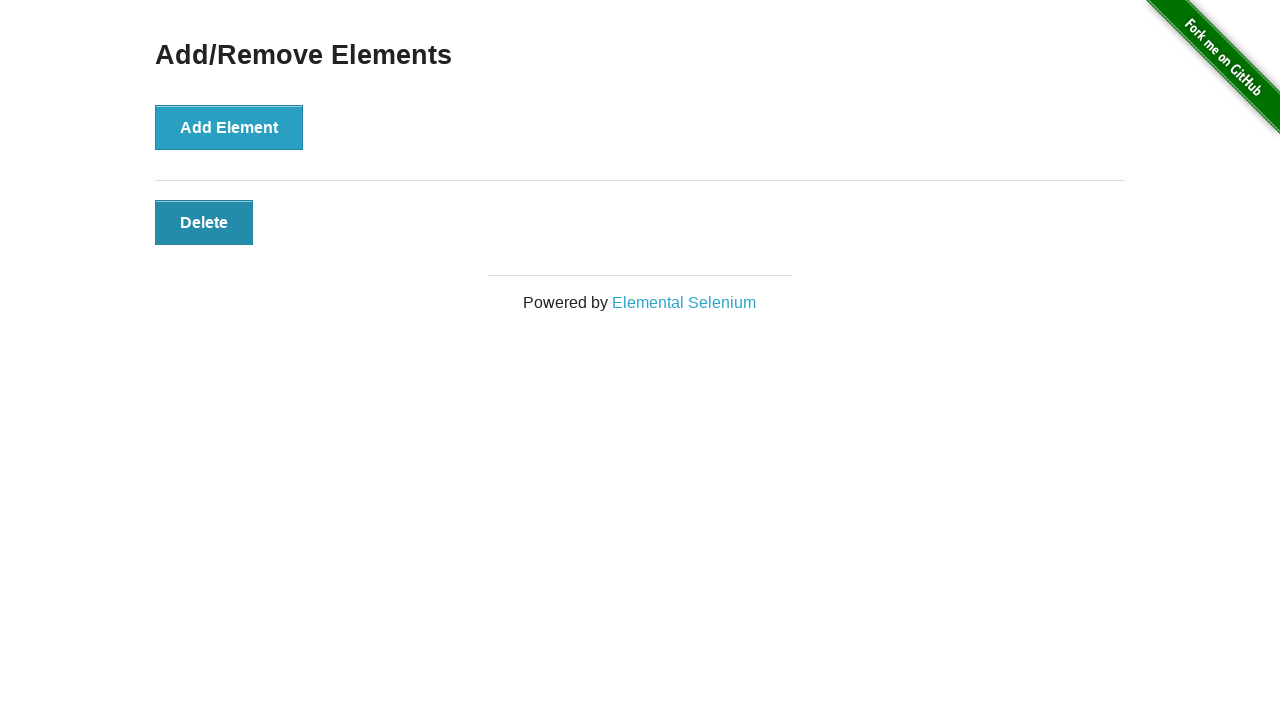

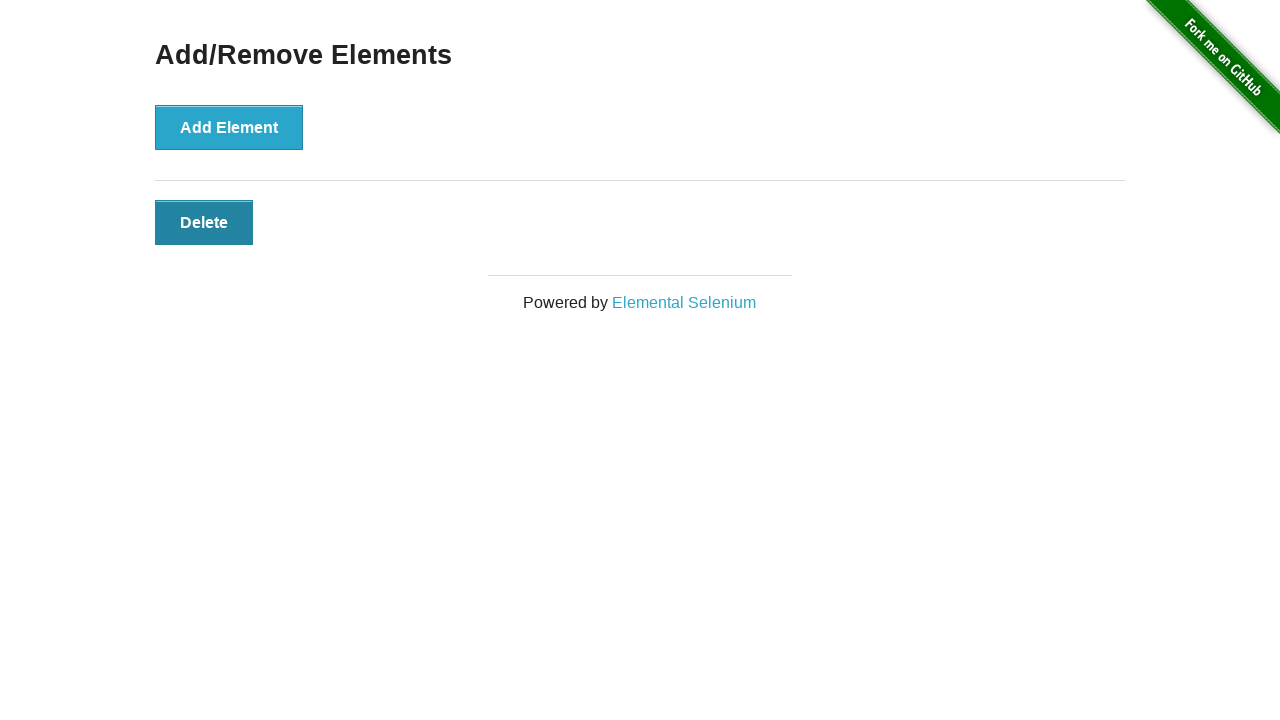